Tests dynamic loading by clicking a start button and waiting for content to appear

Starting URL: https://the-internet.herokuapp.com/dynamic_loading/1

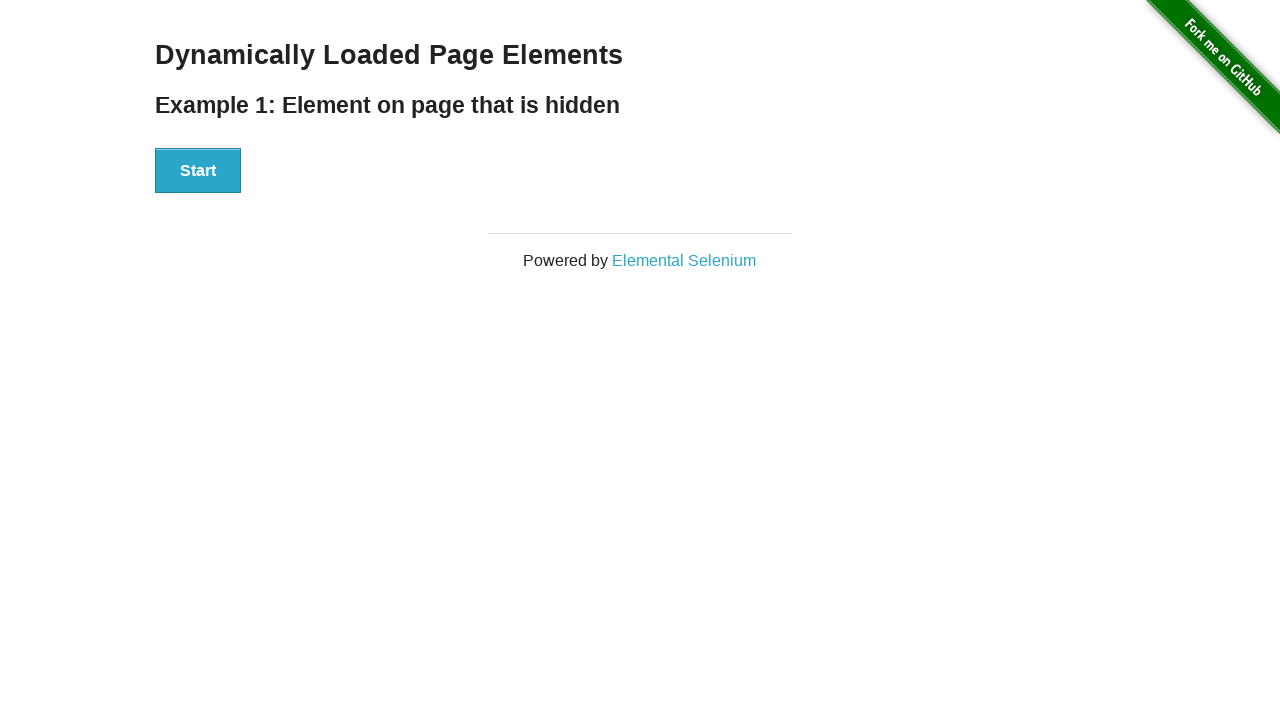

Navigated to dynamic loading test page
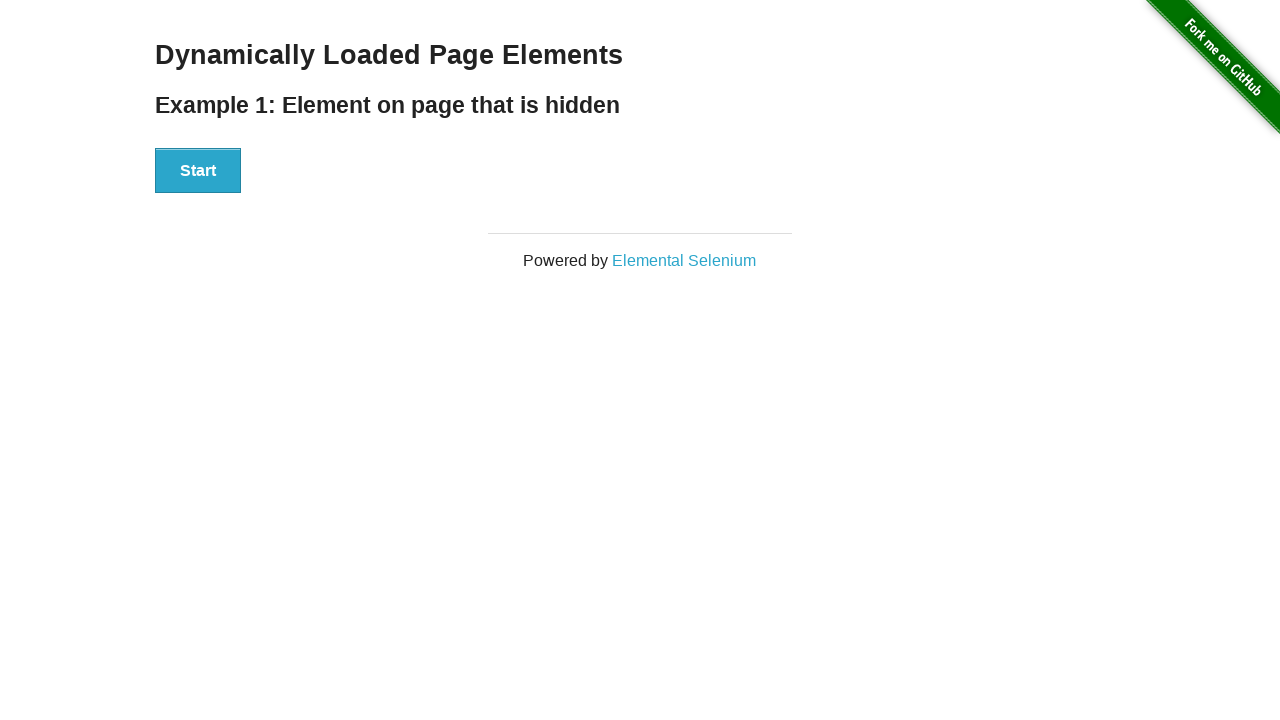

Clicked the start button to initiate dynamic loading at (198, 171) on div#start button
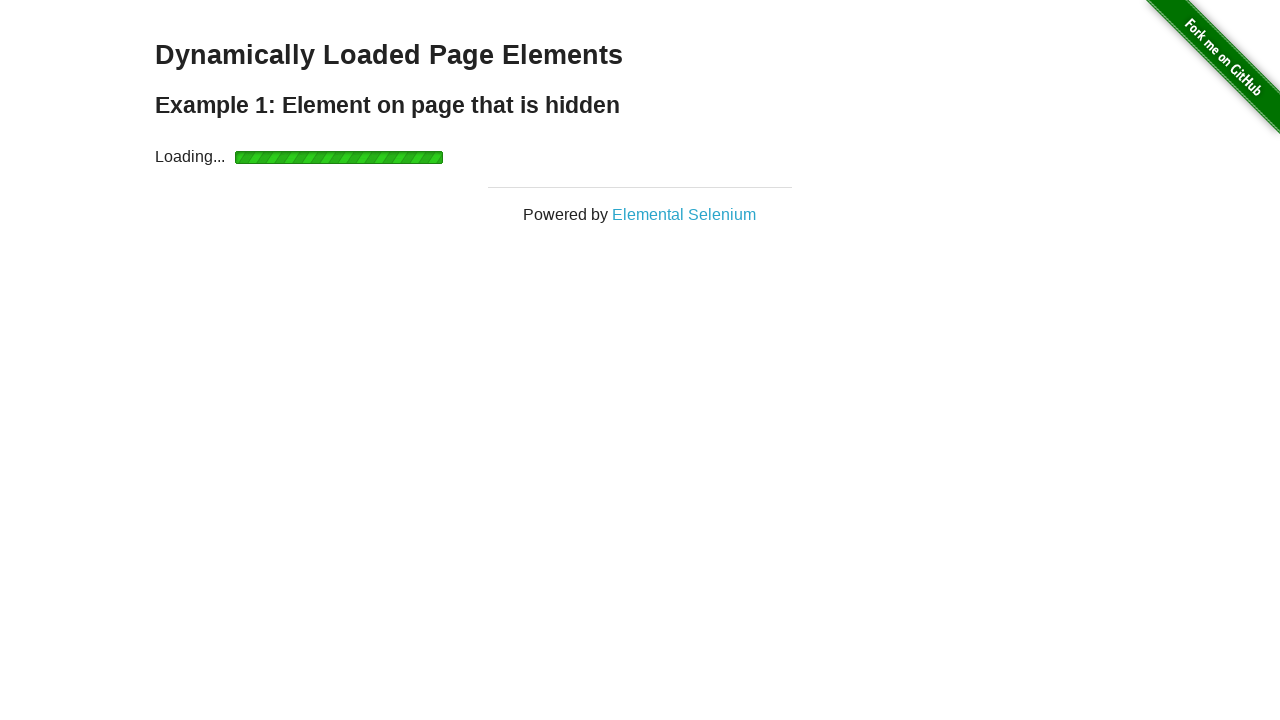

Waited for dynamic content to appear and become visible
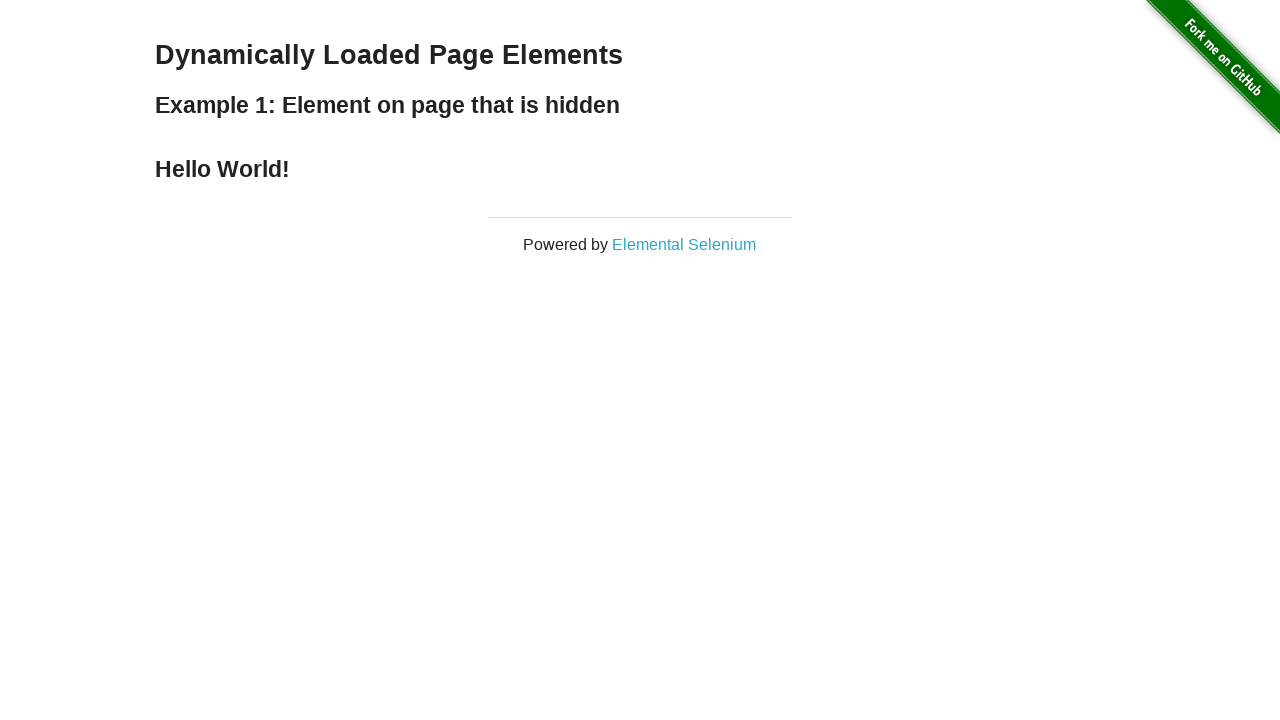

Located the finish message element
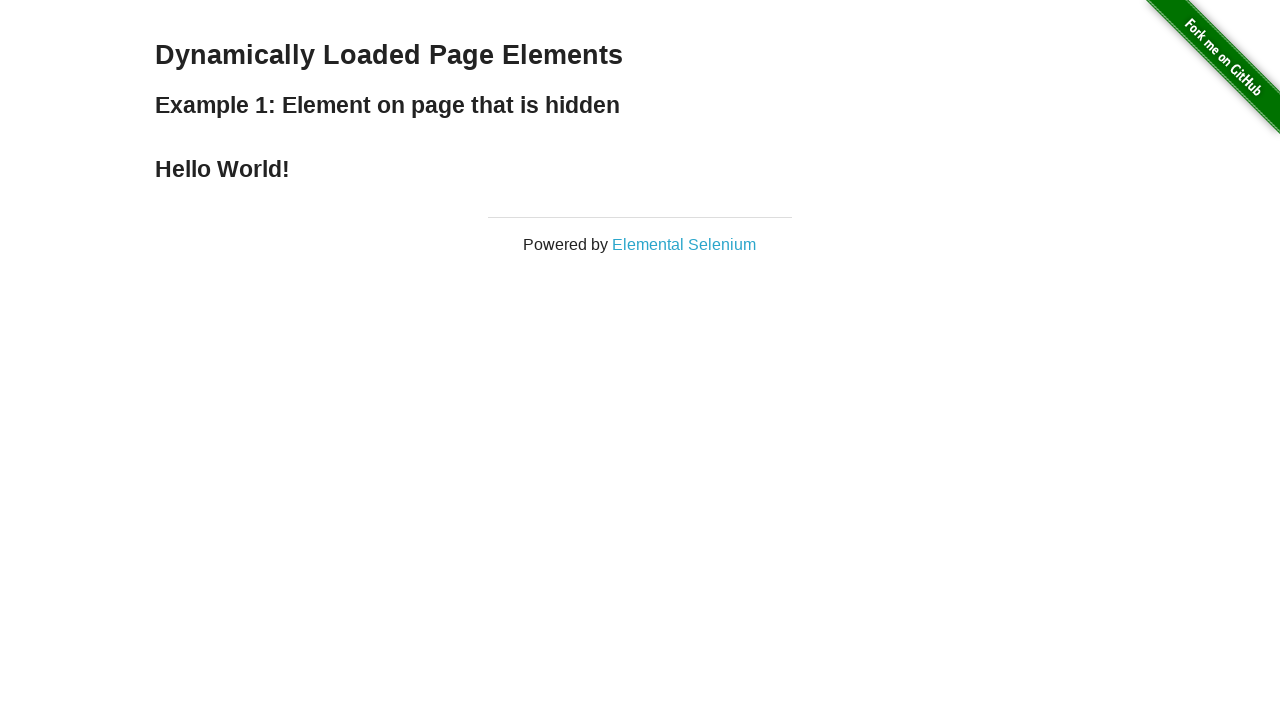

Verified that the finish message displays 'Hello World!'
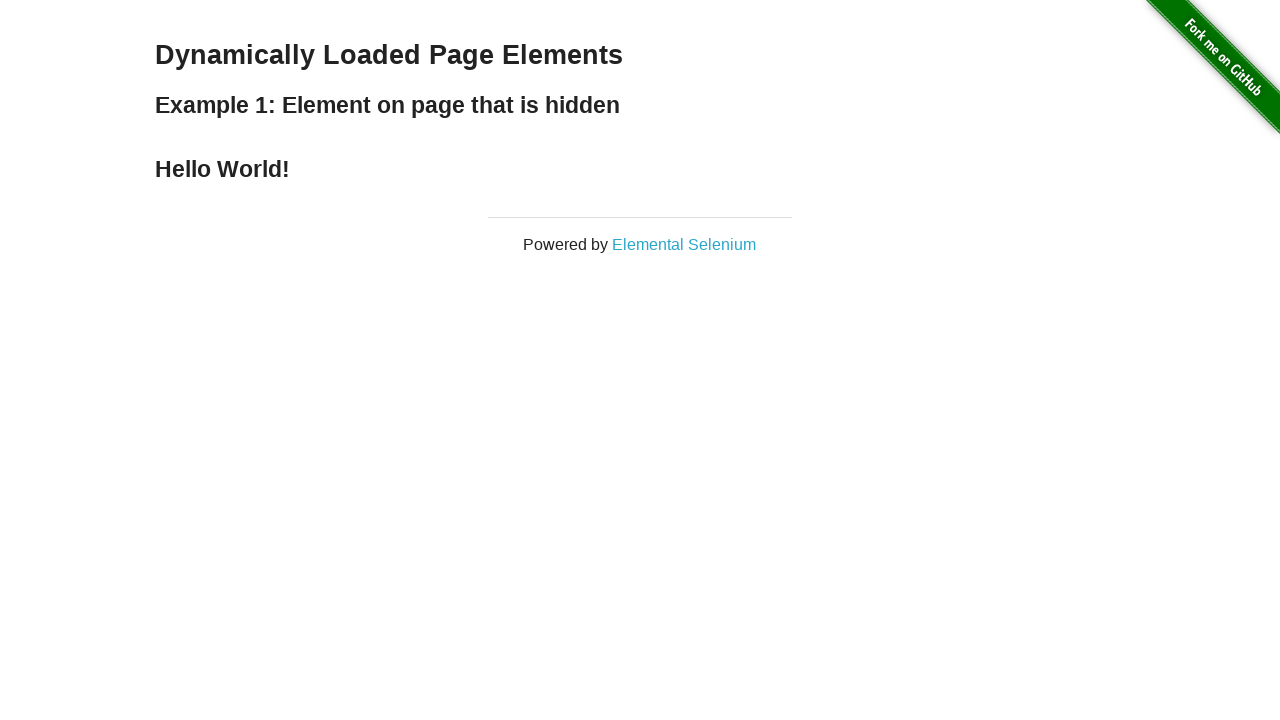

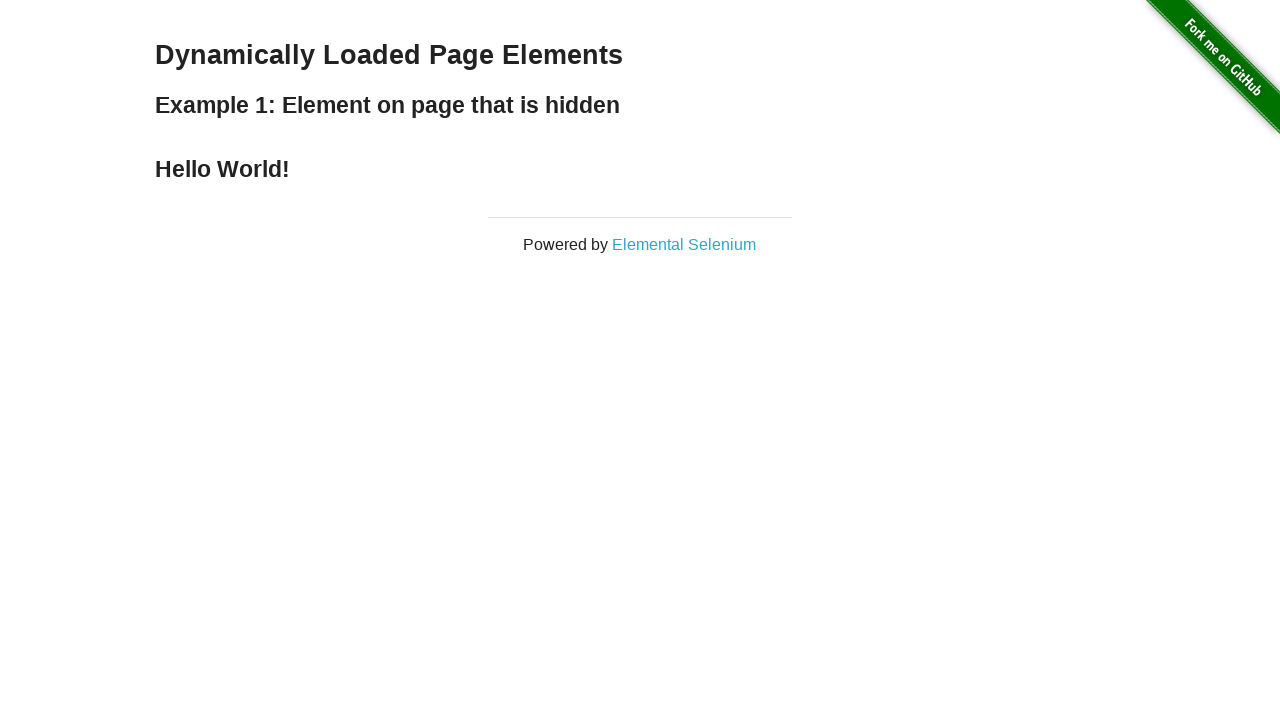